Tests slider functionality by switching to an iframe and dragging the slider handle element horizontally using drag and drop action

Starting URL: https://jqueryui.com/slider/

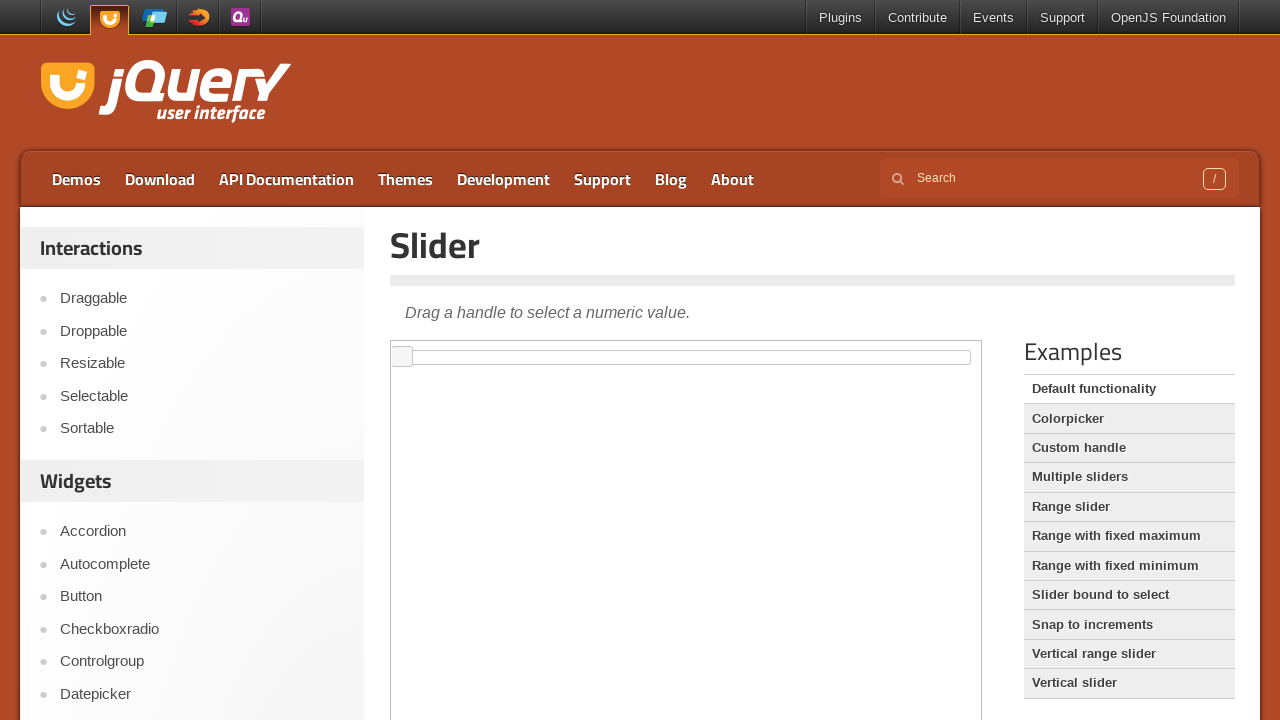

Located the iframe containing the slider
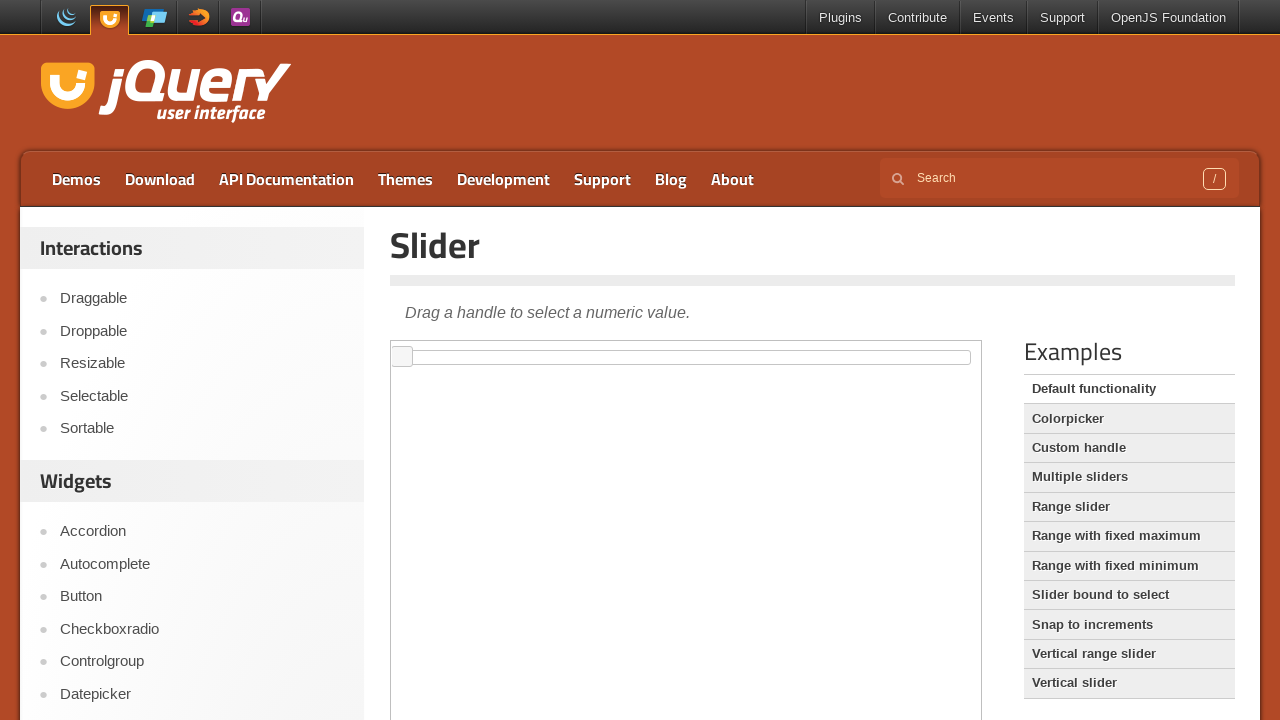

Located the slider handle element
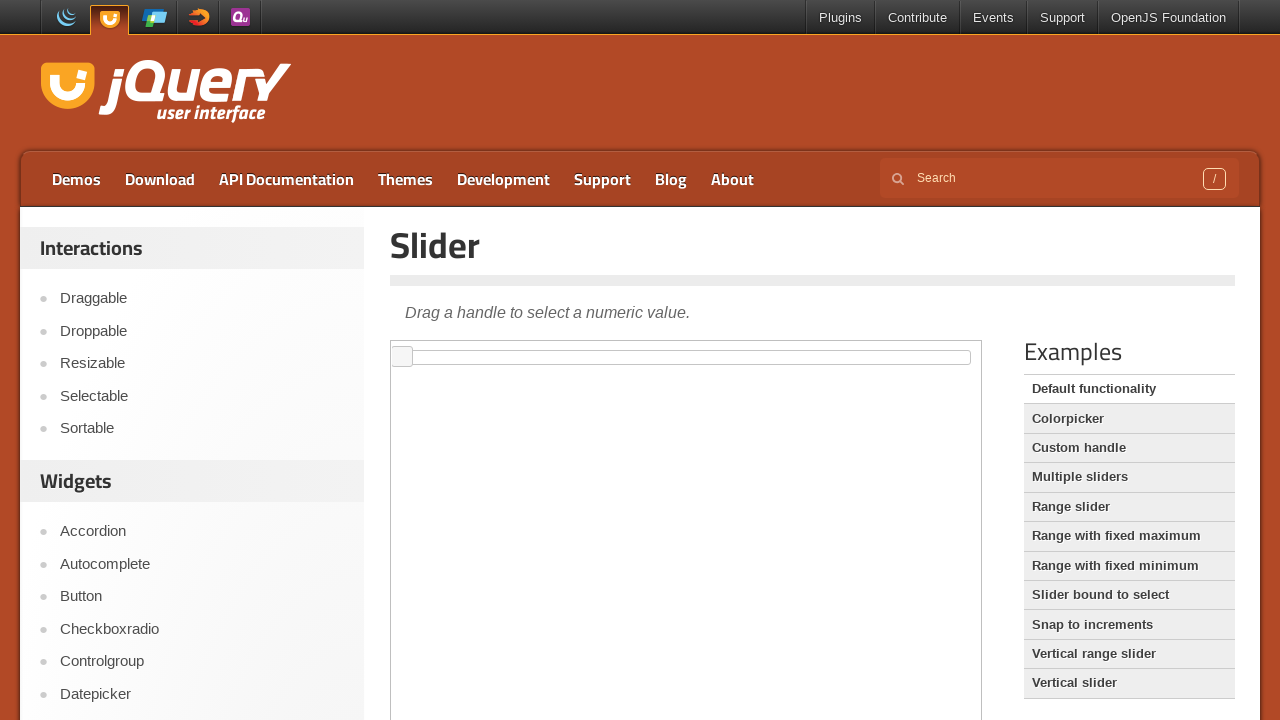

Slider handle became visible
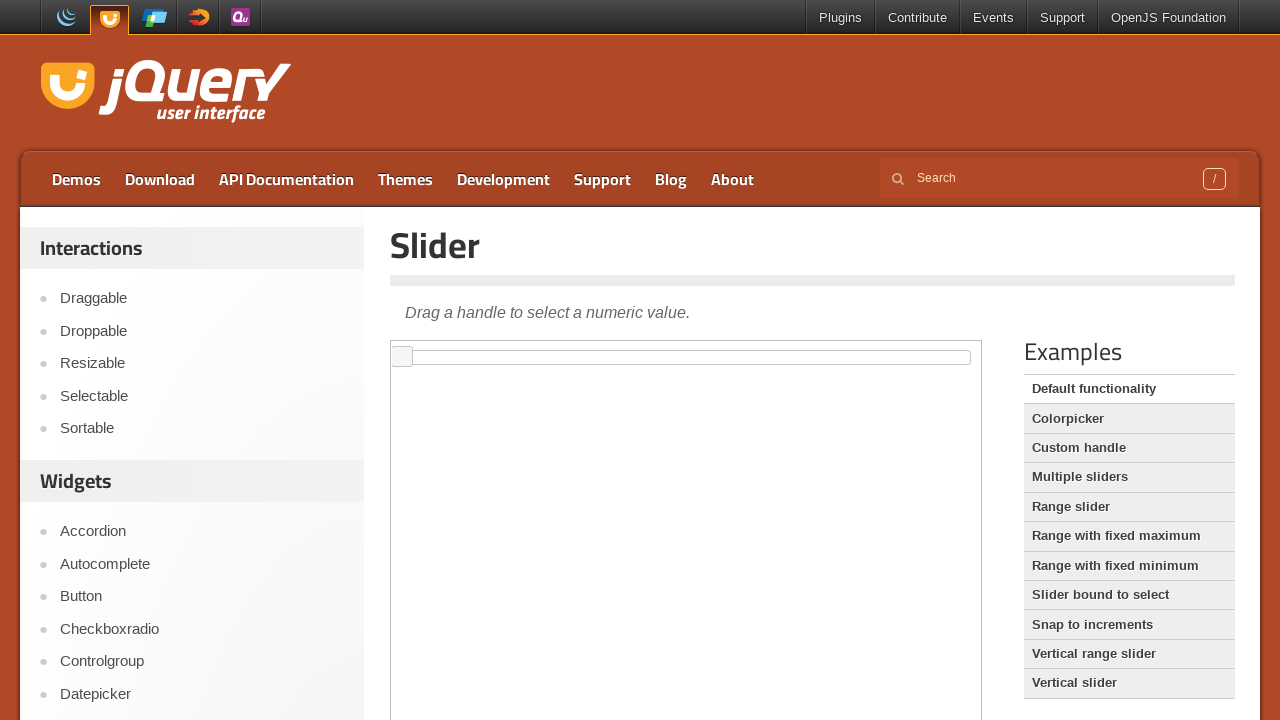

Retrieved bounding box of slider handle
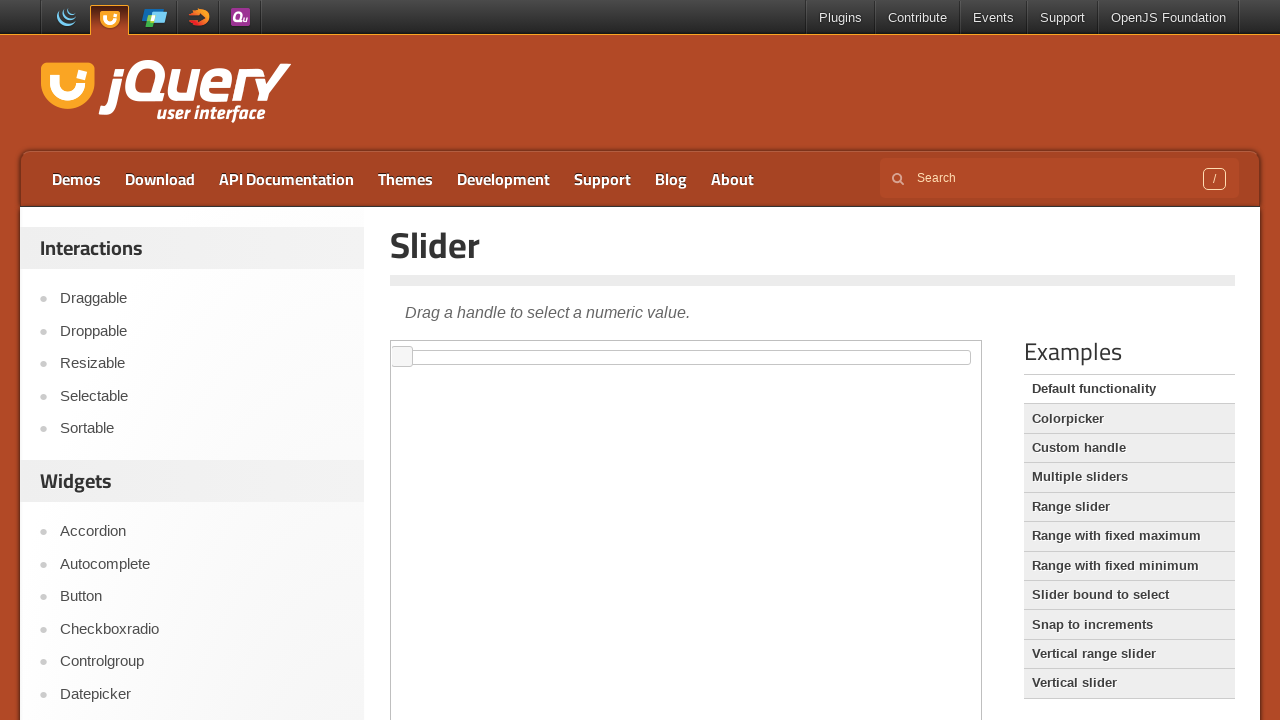

Moved mouse to slider handle center position at (402, 357)
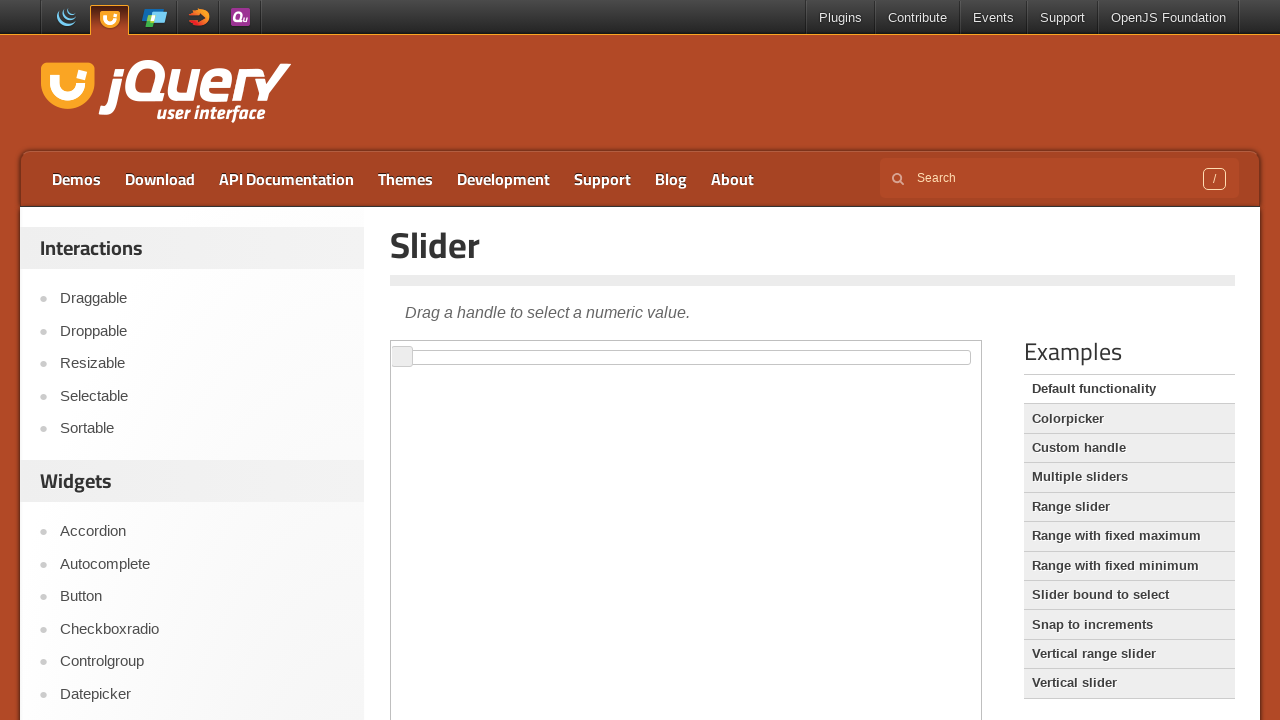

Pressed mouse button down on slider handle at (402, 357)
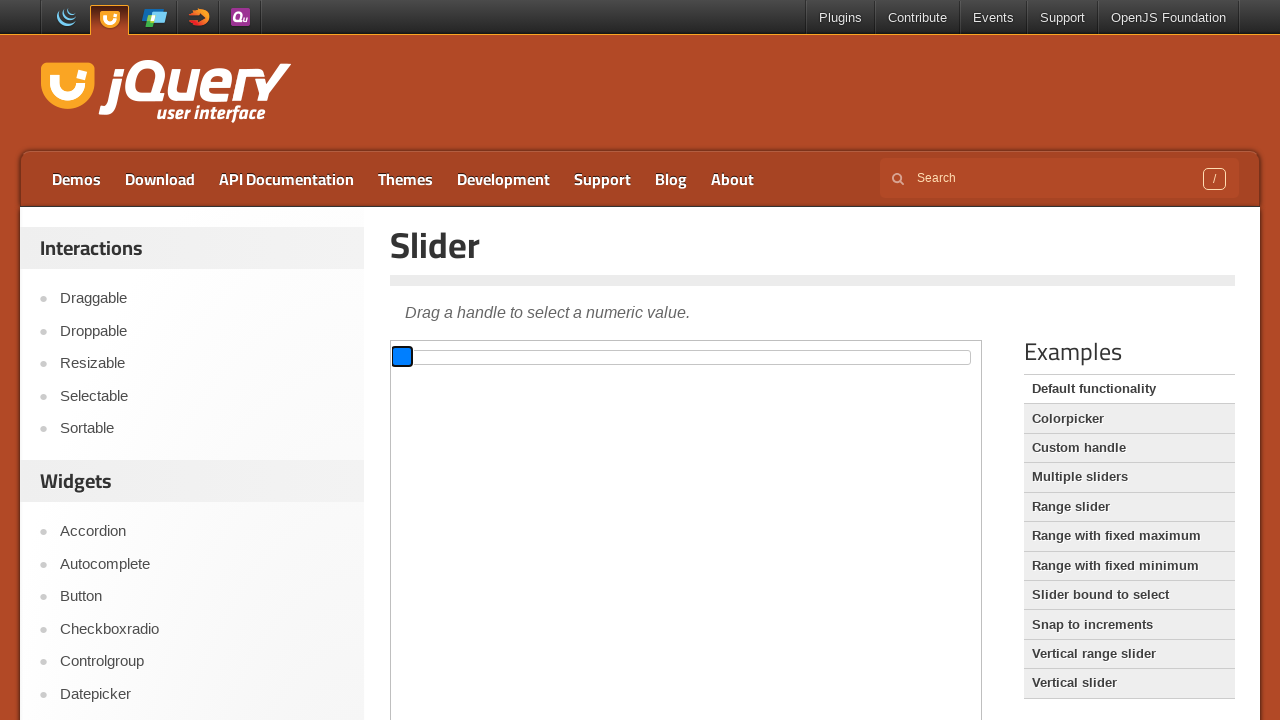

Dragged slider handle 100 pixels to the right at (502, 357)
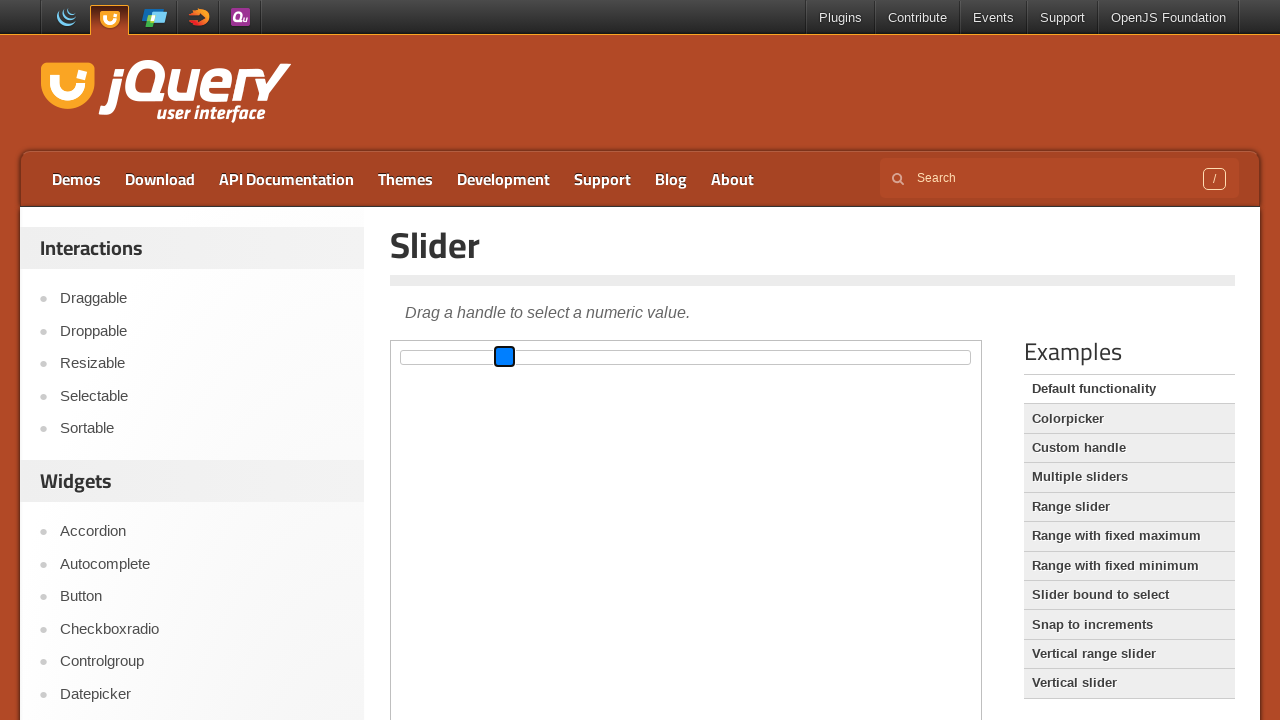

Released mouse button, completed slider drag operation at (502, 357)
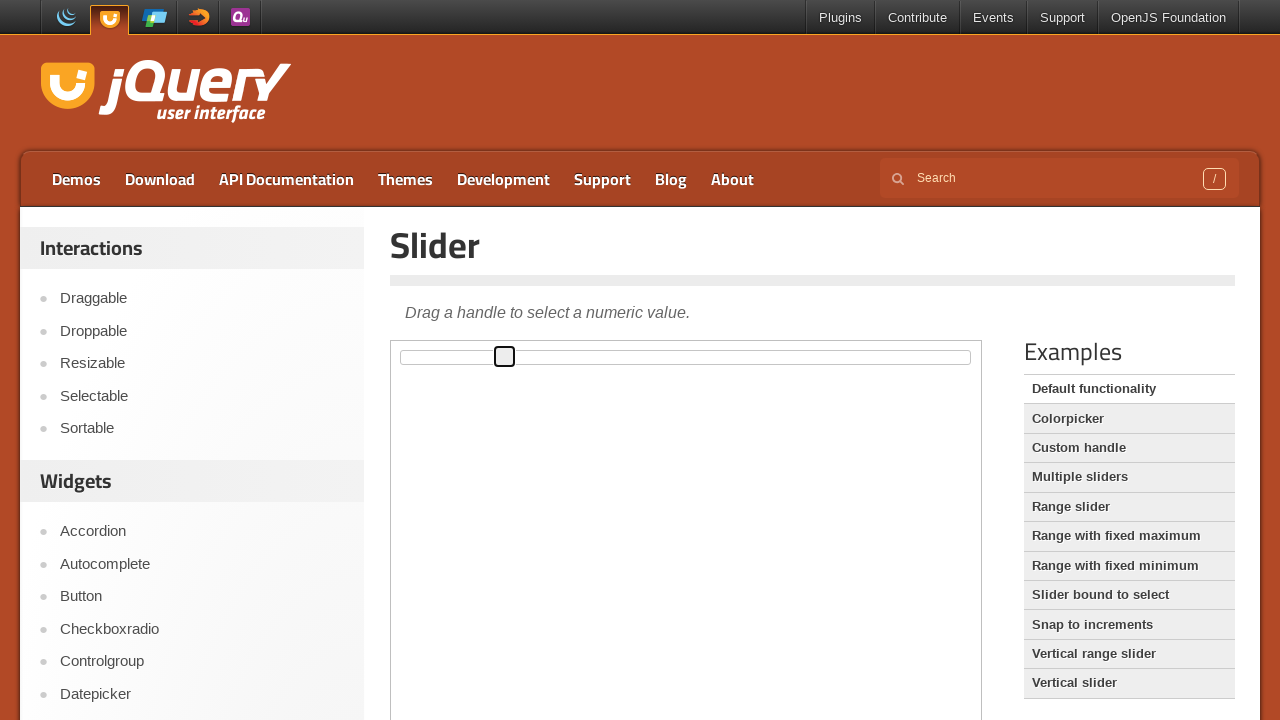

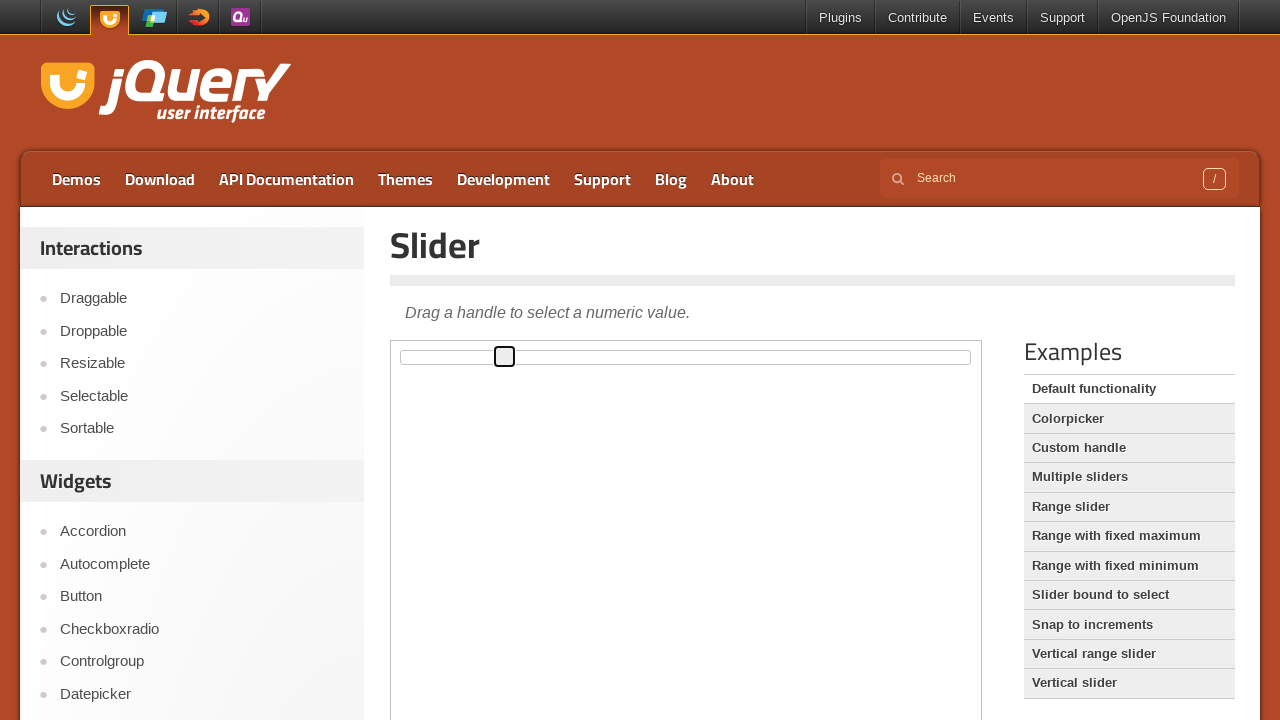